Tests hovering over the "Home & Kitchen" navigation menu link to verify hover functionality works

Starting URL: https://www.meesho.com/

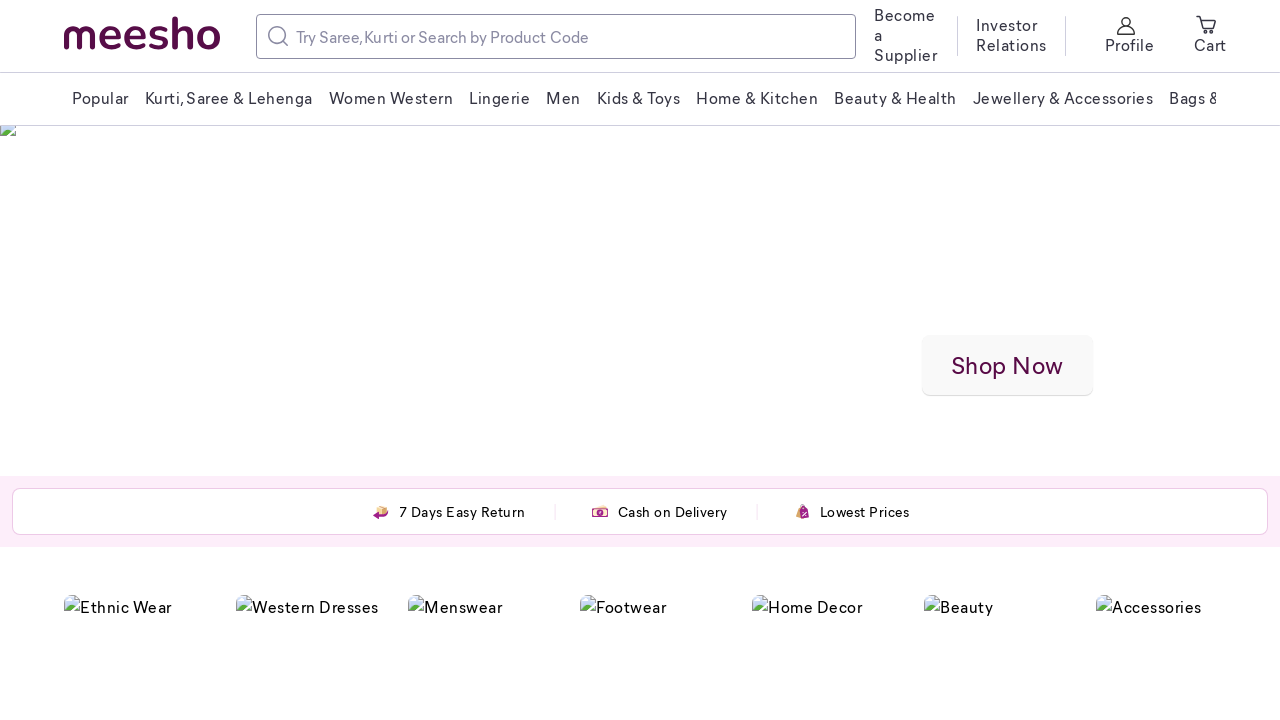

Navigated to Meesho homepage
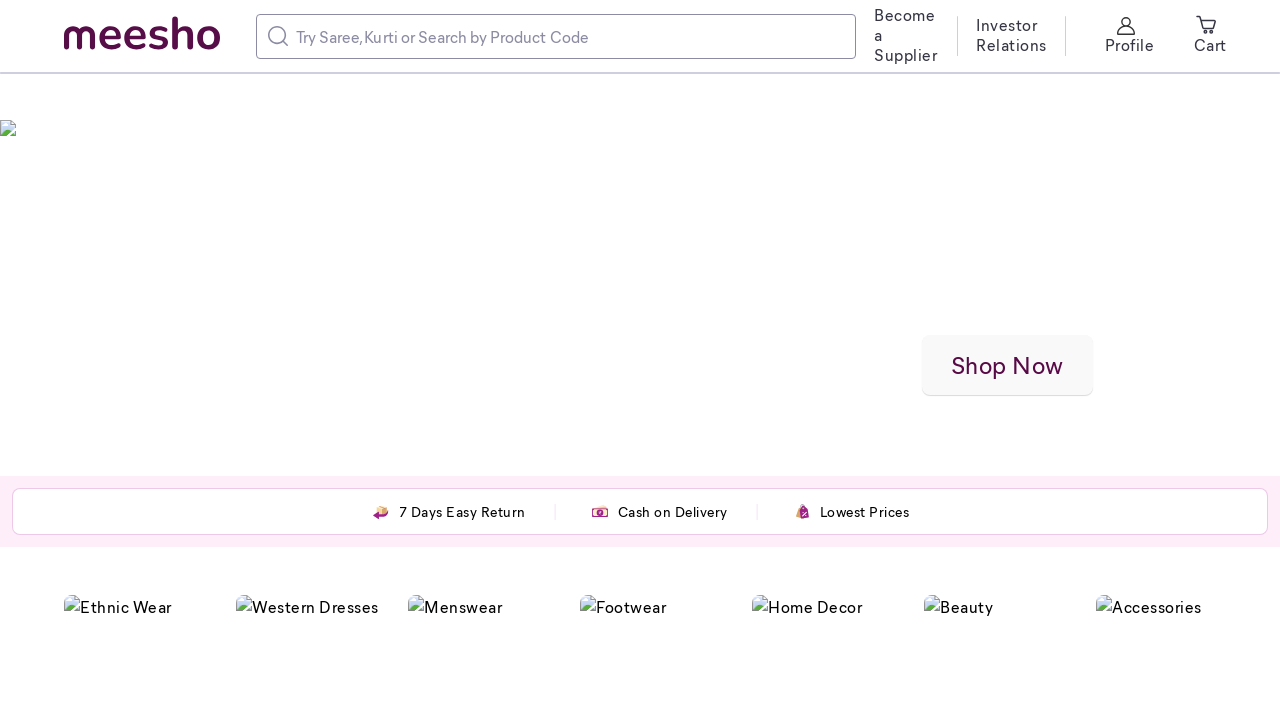

Hovered over 'Home & Kitchen' navigation menu link at (757, 98) on xpath=//span[text()='Home & Kitchen']
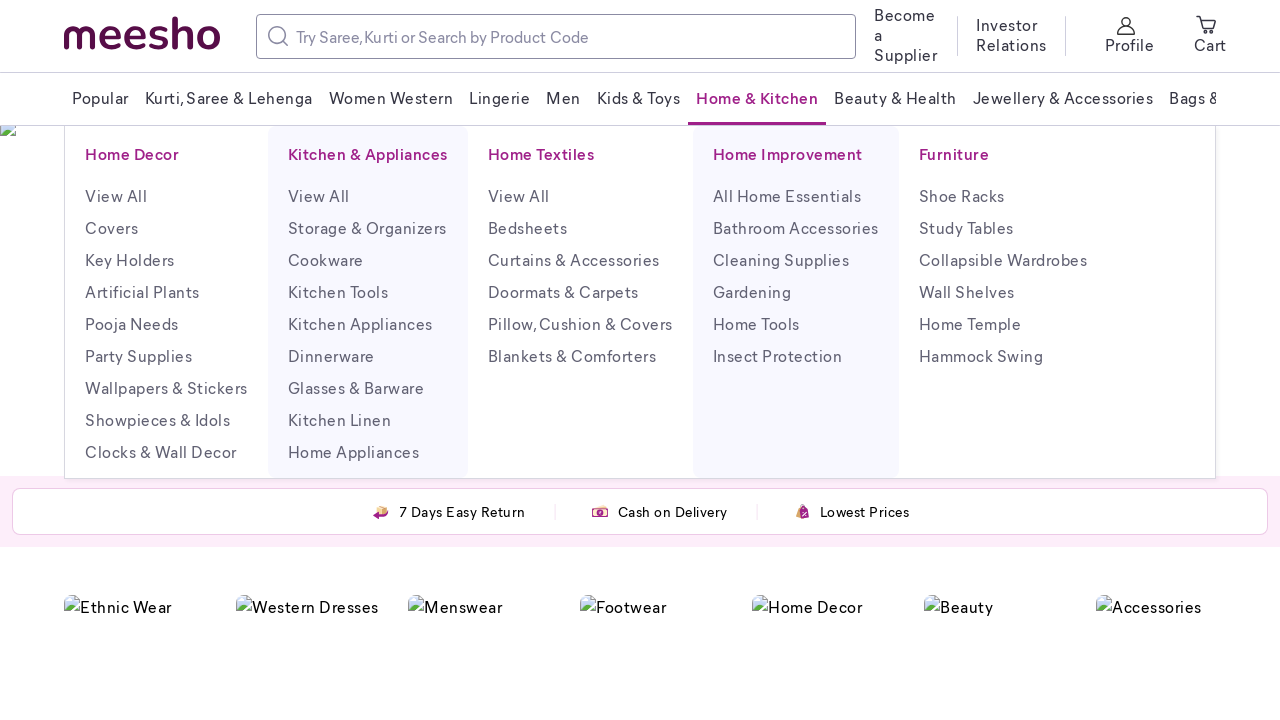

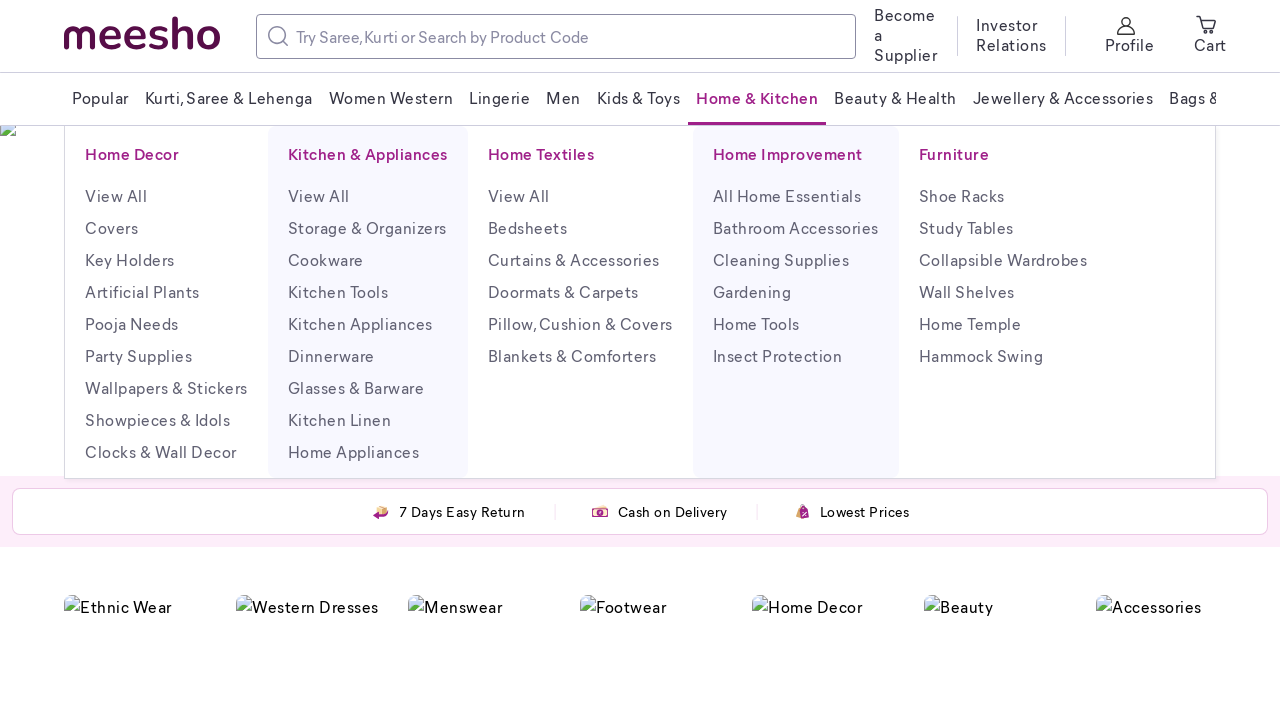